Tests marking individual items as complete by creating two todos and checking their checkboxes

Starting URL: https://demo.playwright.dev/todomvc

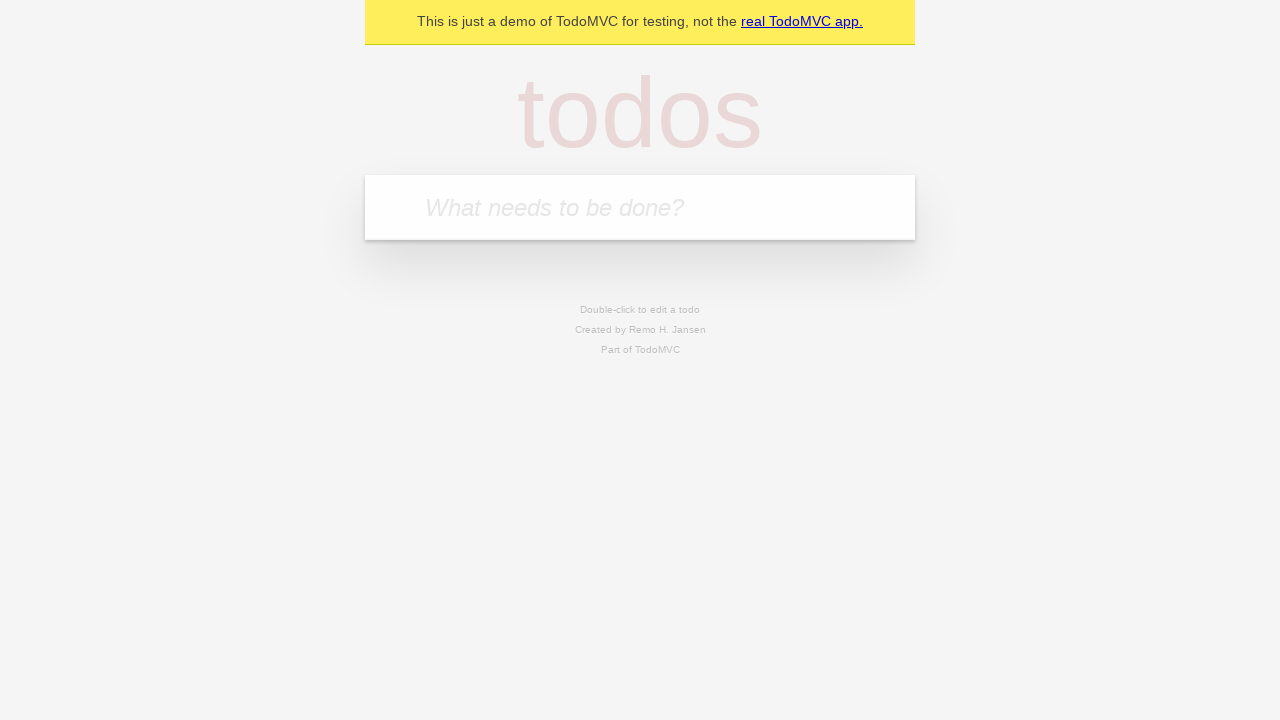

Located the todo input field
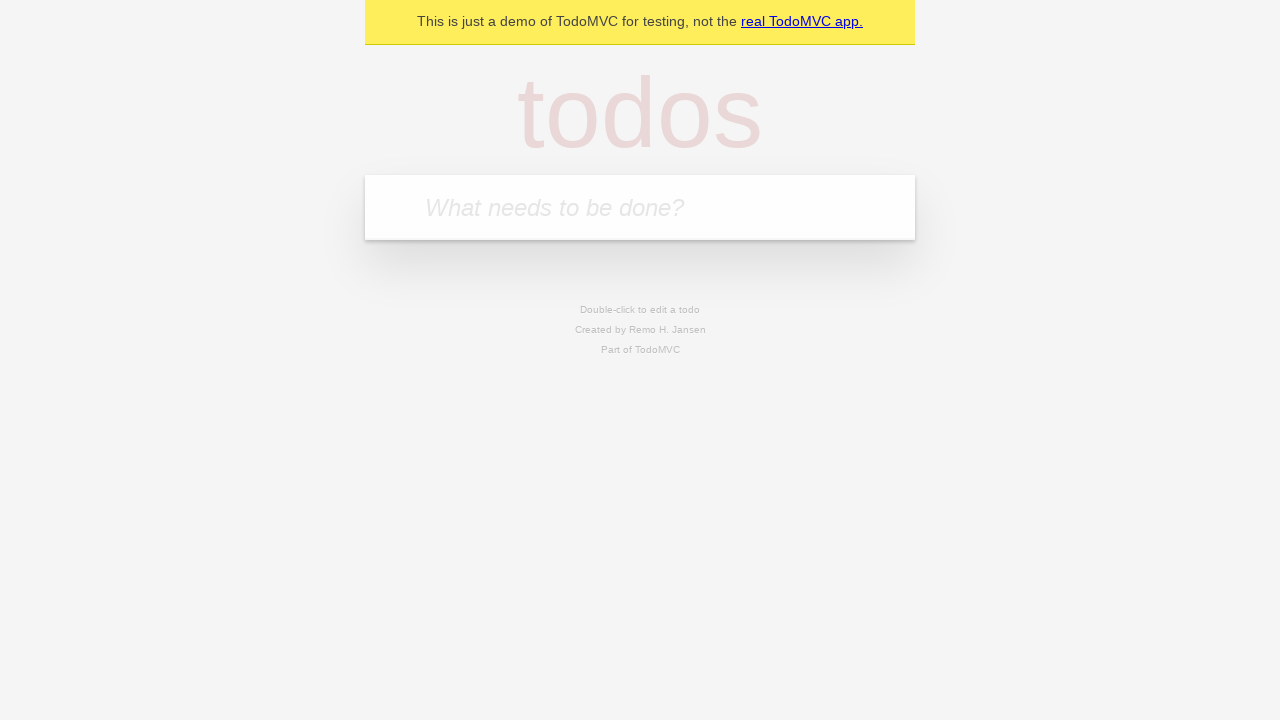

Filled todo input with 'buy some cheese' on internal:attr=[placeholder="What needs to be done?"i]
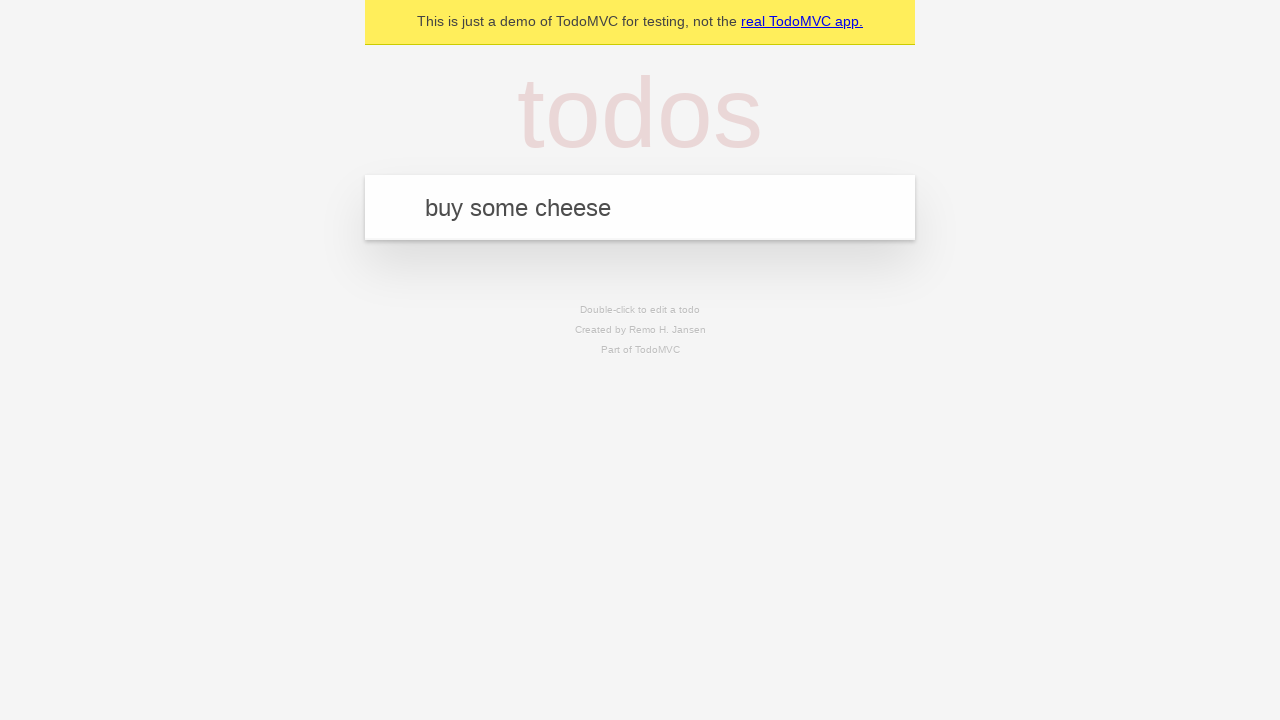

Pressed Enter to create todo 'buy some cheese' on internal:attr=[placeholder="What needs to be done?"i]
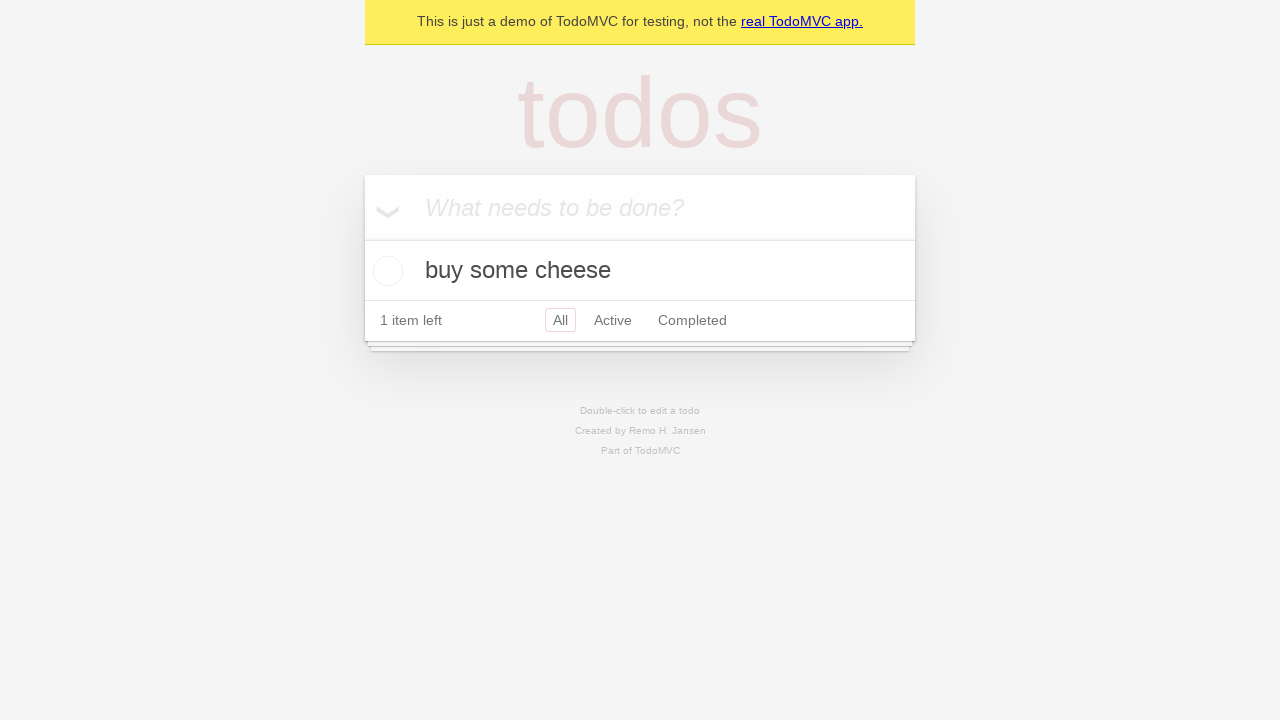

Filled todo input with 'feed the cat' on internal:attr=[placeholder="What needs to be done?"i]
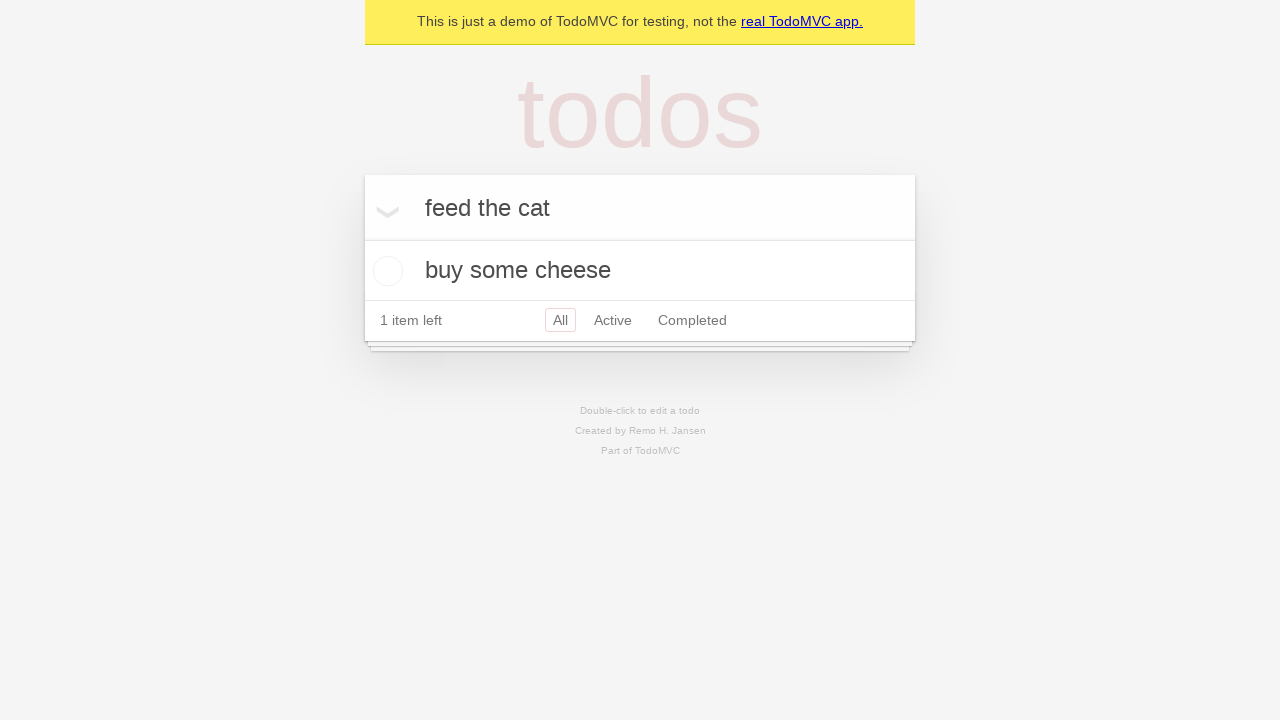

Pressed Enter to create todo 'feed the cat' on internal:attr=[placeholder="What needs to be done?"i]
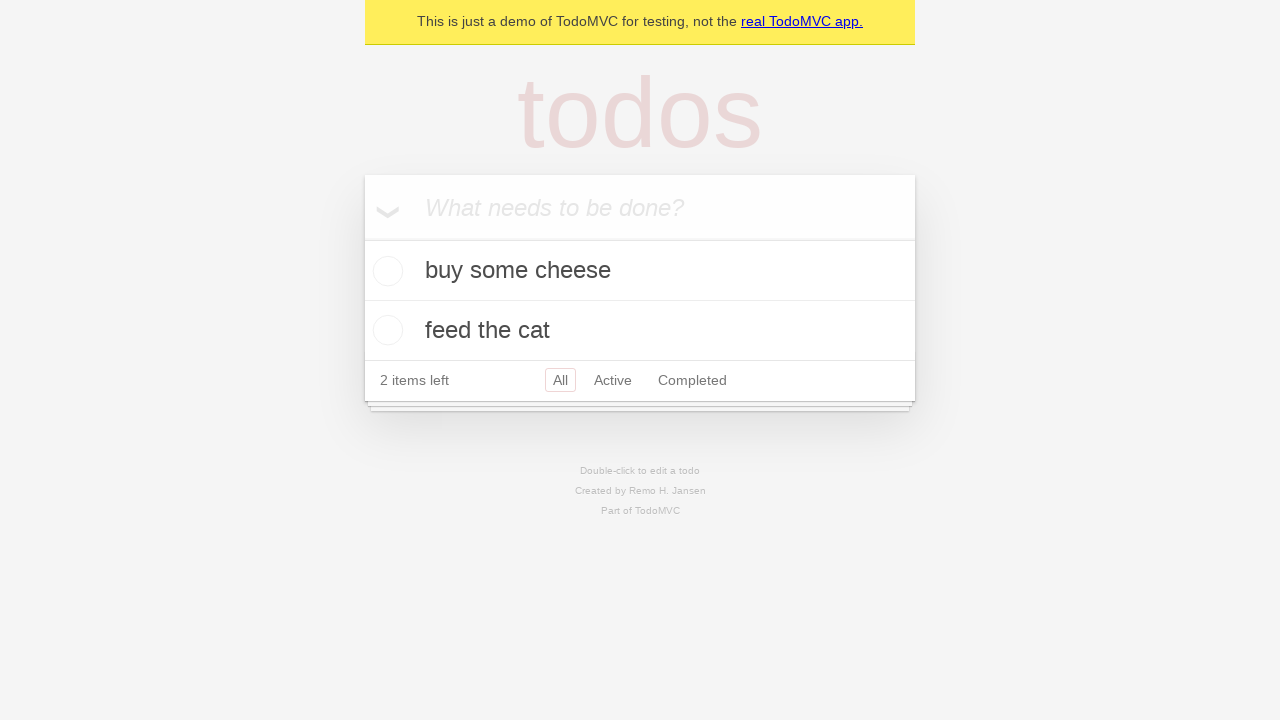

Waited for both todo items to be created
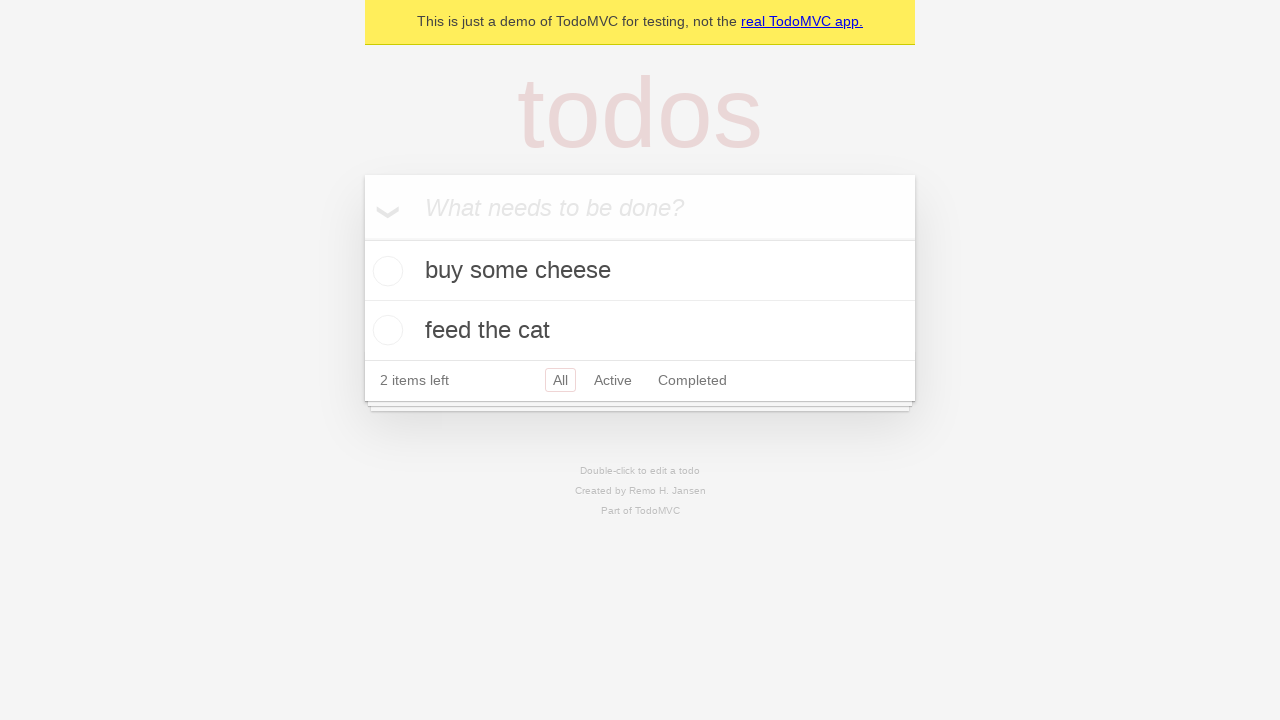

Located first todo item
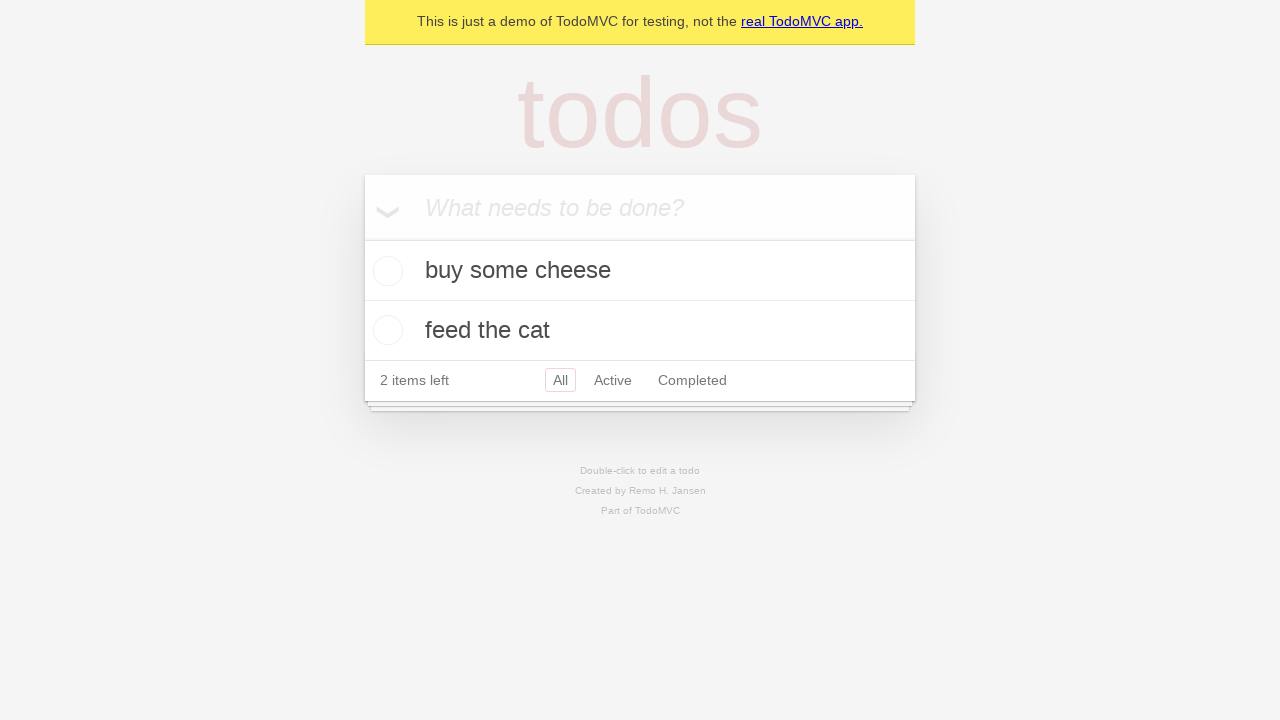

Marked first todo item as complete at (385, 271) on internal:testid=[data-testid="todo-item"s] >> nth=0 >> internal:role=checkbox
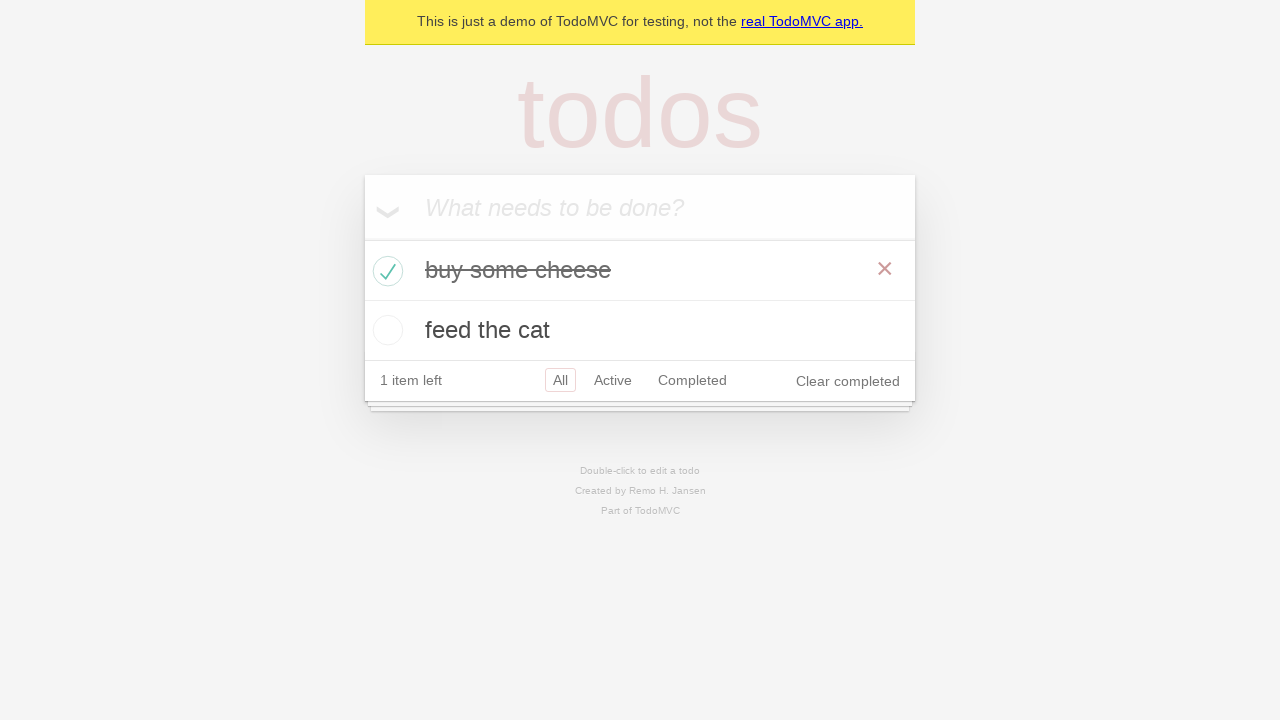

Located second todo item
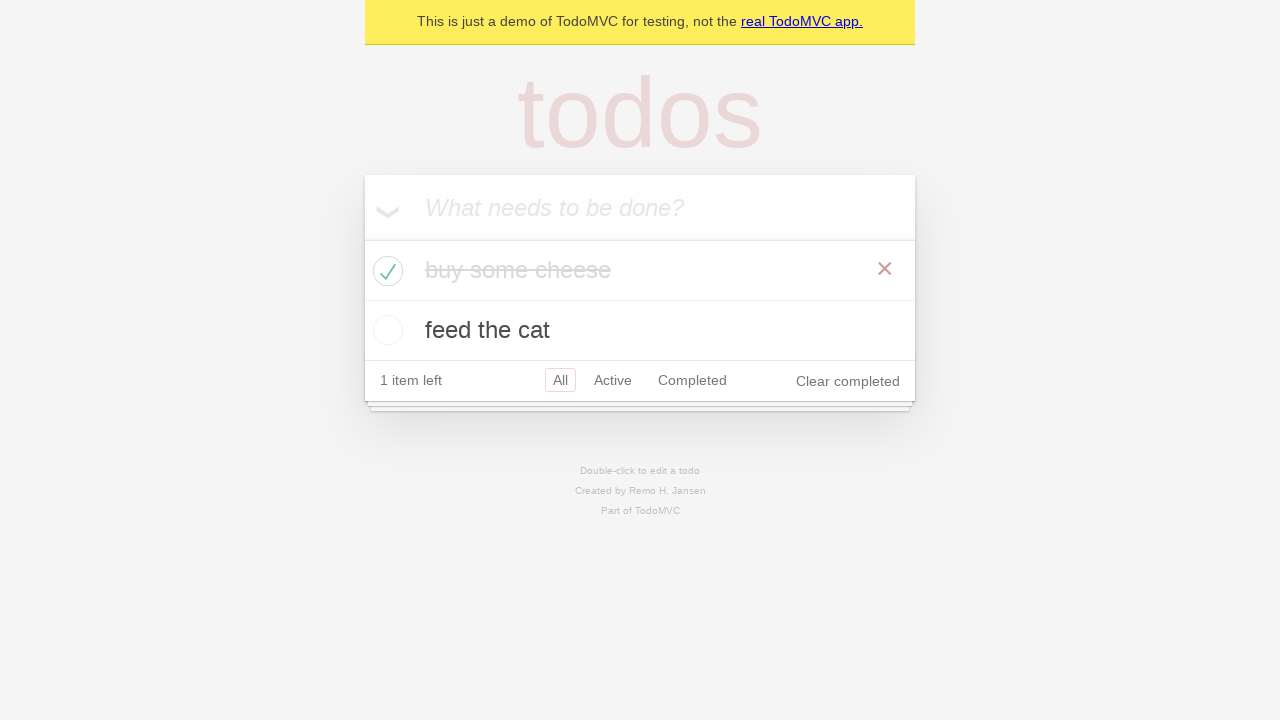

Marked second todo item as complete at (385, 330) on internal:testid=[data-testid="todo-item"s] >> nth=1 >> internal:role=checkbox
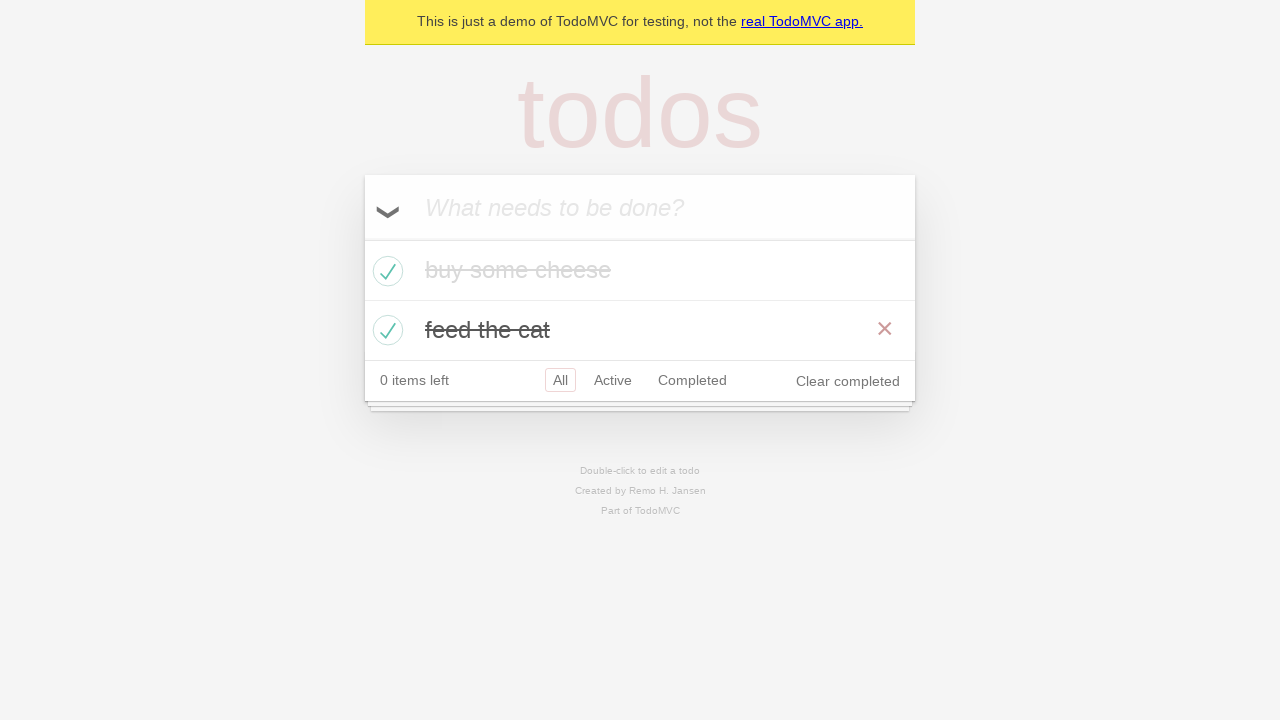

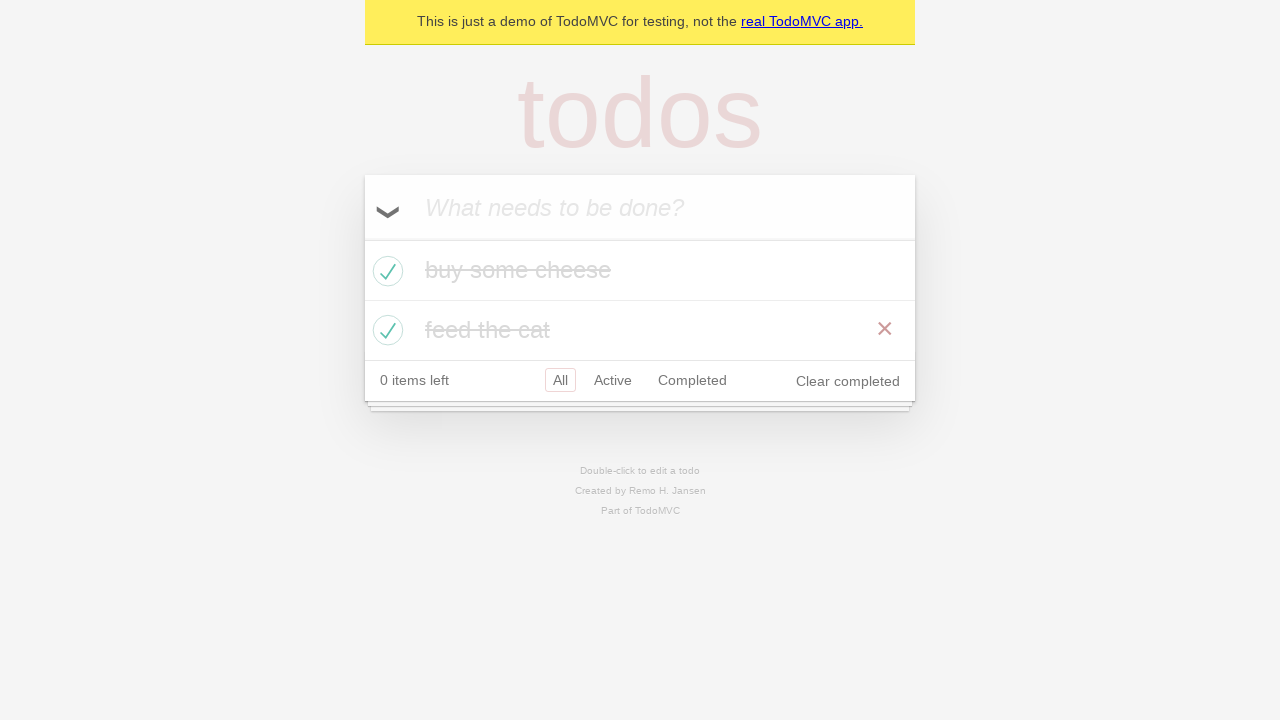